Tests product search functionality by entering a search term and clicking the Search button

Starting URL: https://www.sharelane.com/cgi-bin/main.py

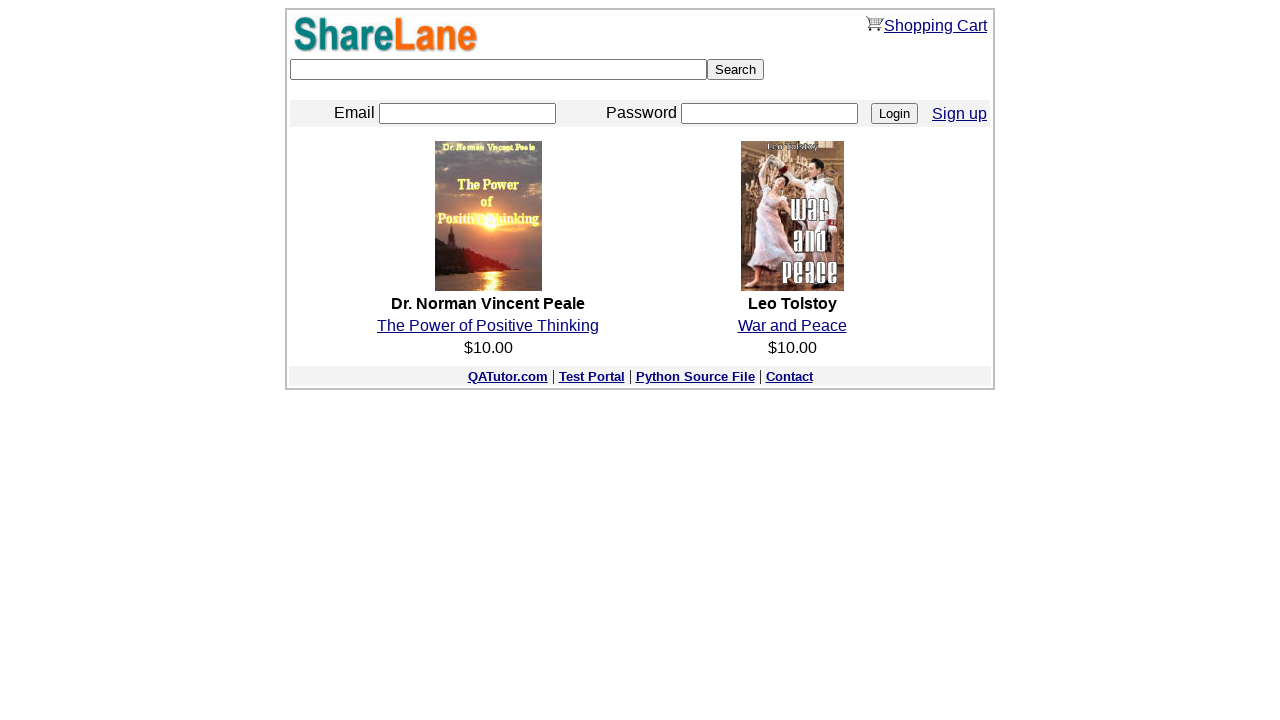

Entered search term 'Confucius' in keyword field on input[name='keyword']
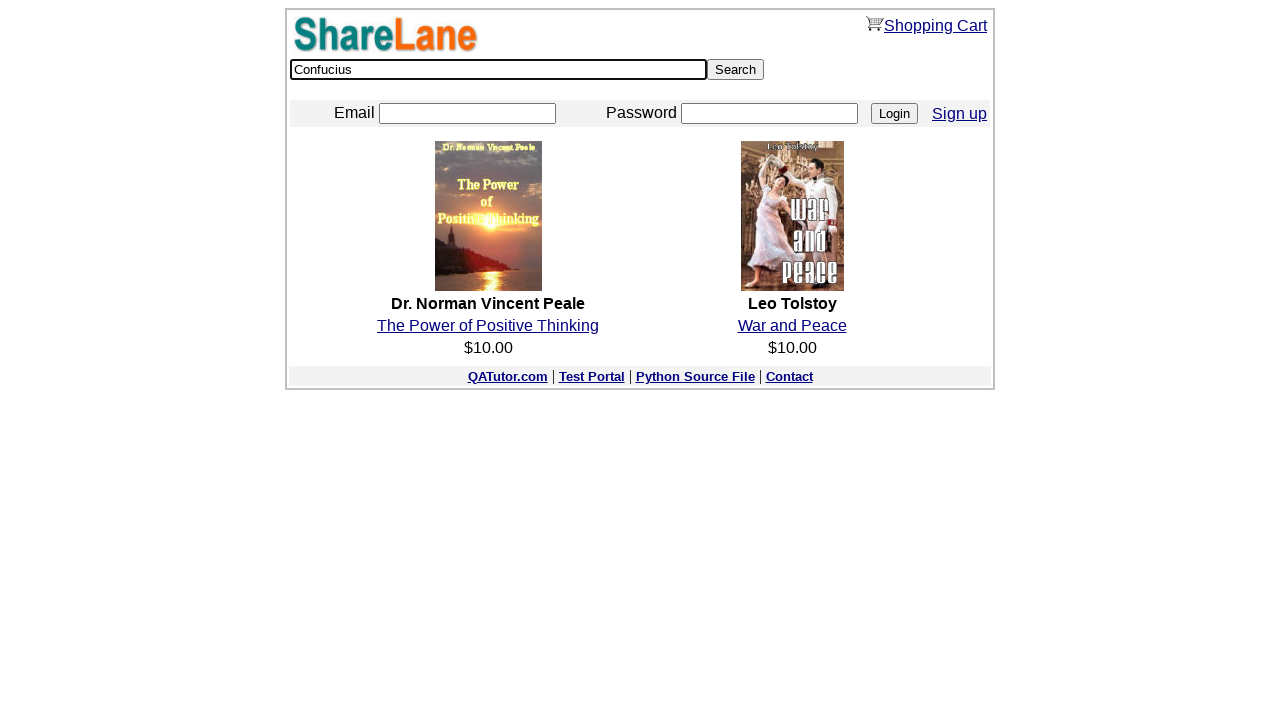

Clicked Search button to search for products at (736, 70) on input[value='Search']
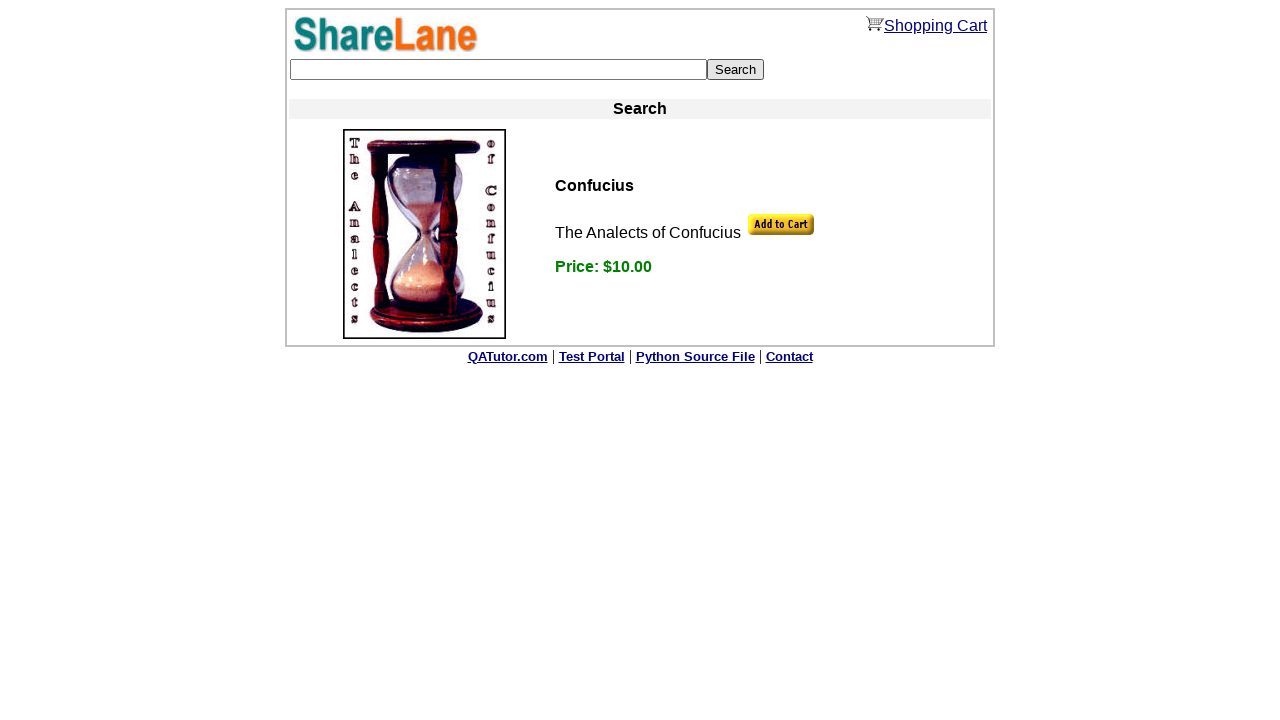

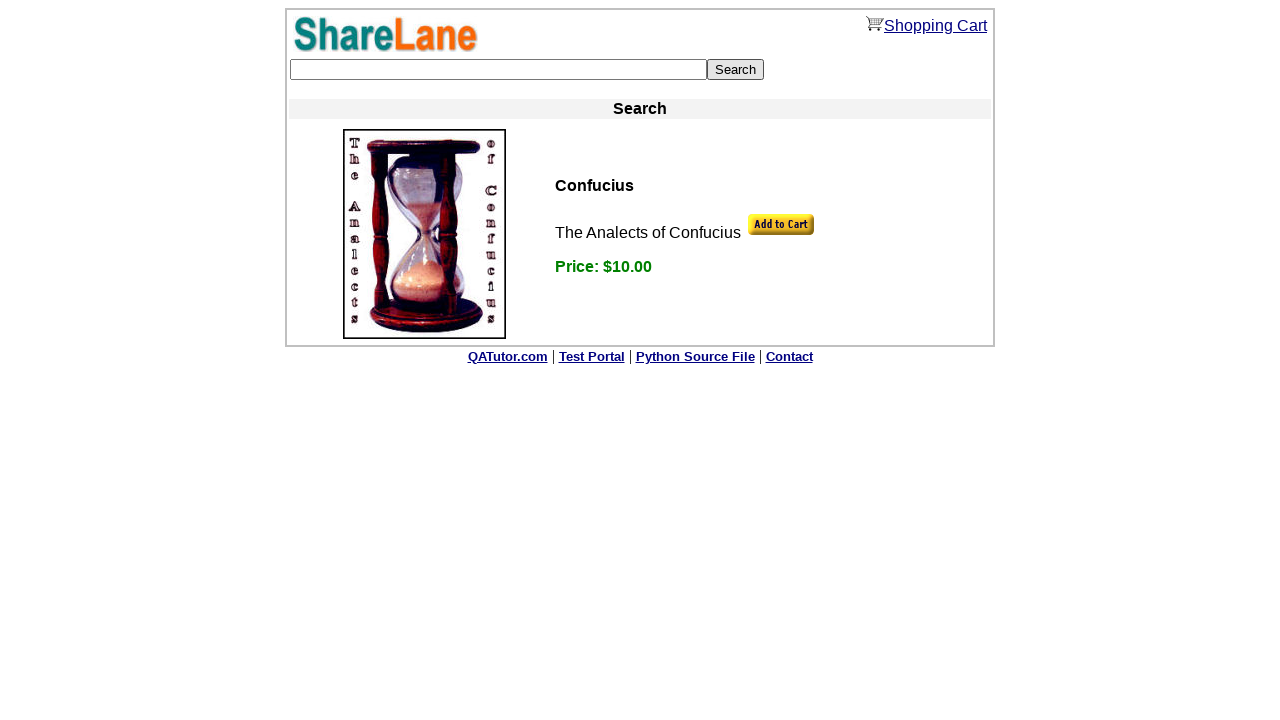